Tests the jQuery UI Selectable widget by performing a multi-select operation using Ctrl+Click on multiple list items to select items 1, 2, and 3 simultaneously.

Starting URL: http://jqueryui.com/selectable/

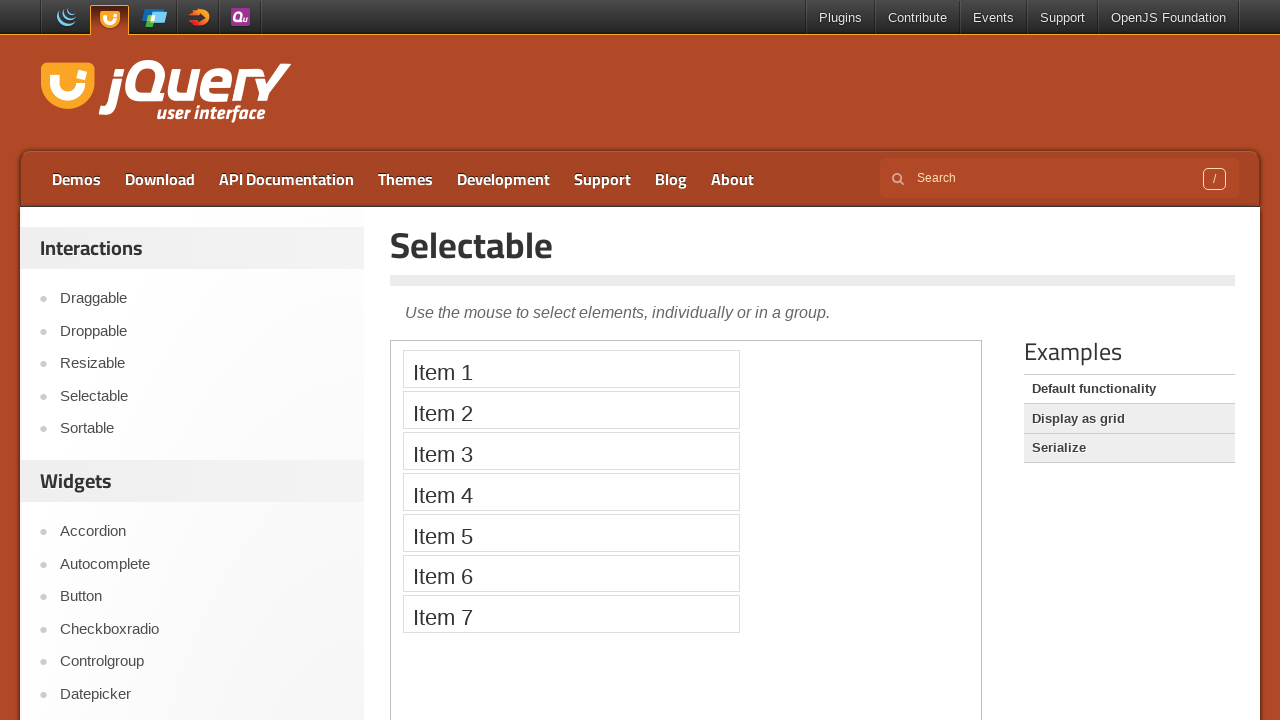

Waited for page to load (networkidle)
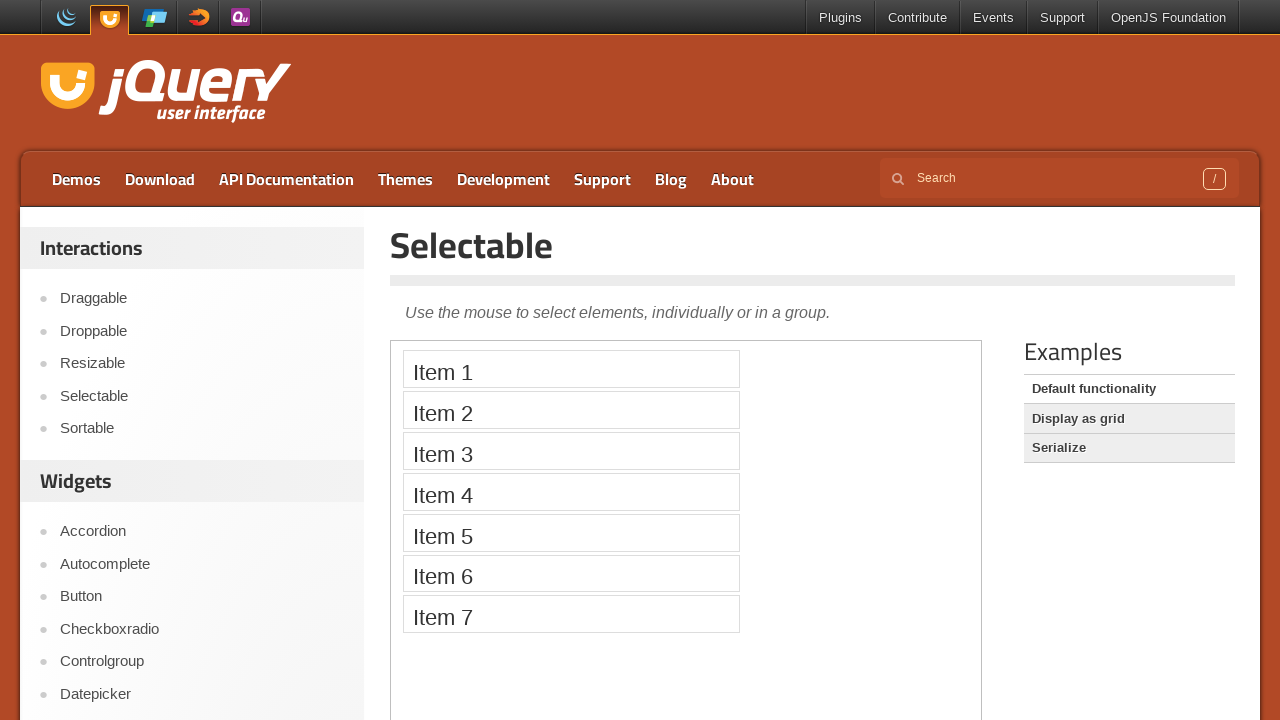

Located the demo iframe containing the selectable widget
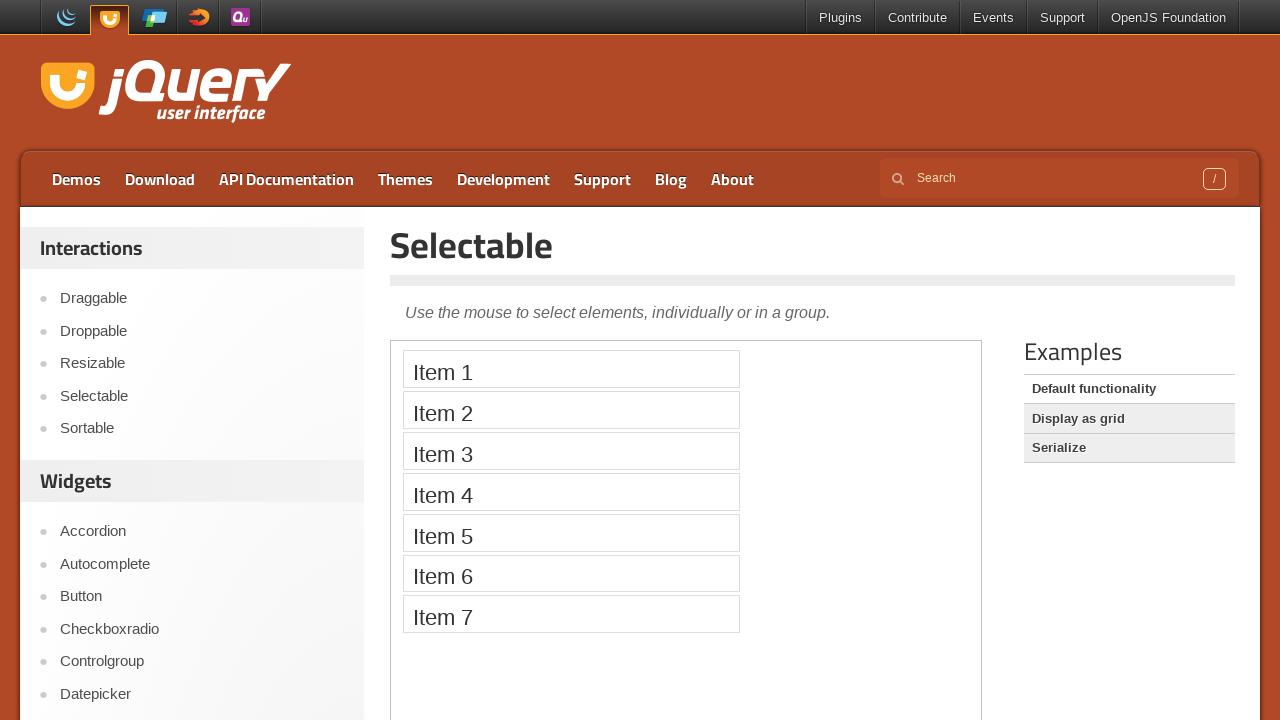

Waited for selectable list to be visible
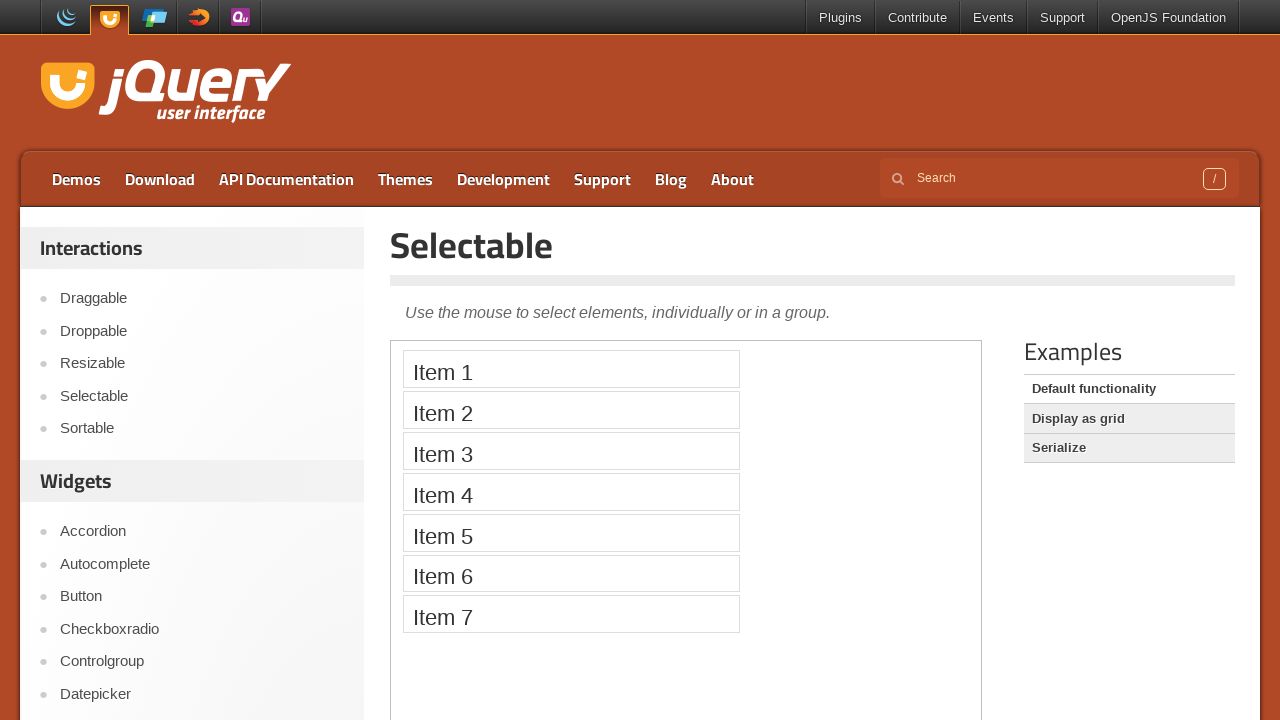

Located first list item
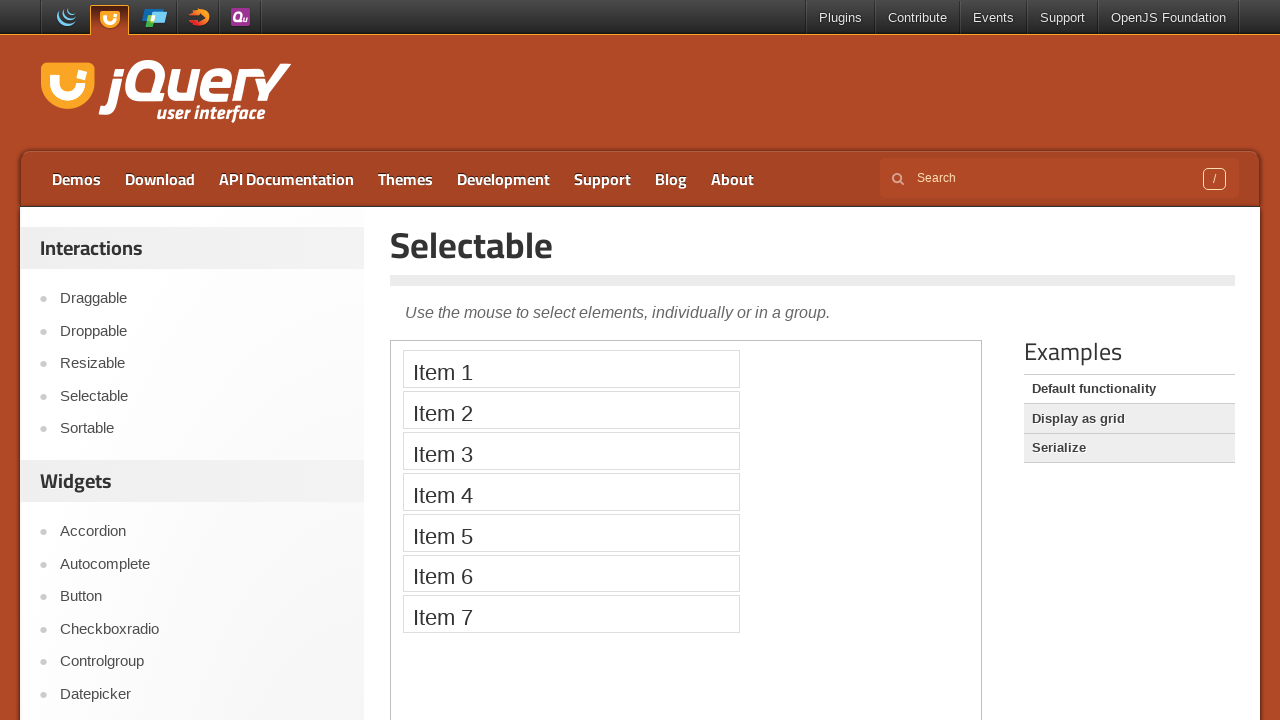

Located second list item
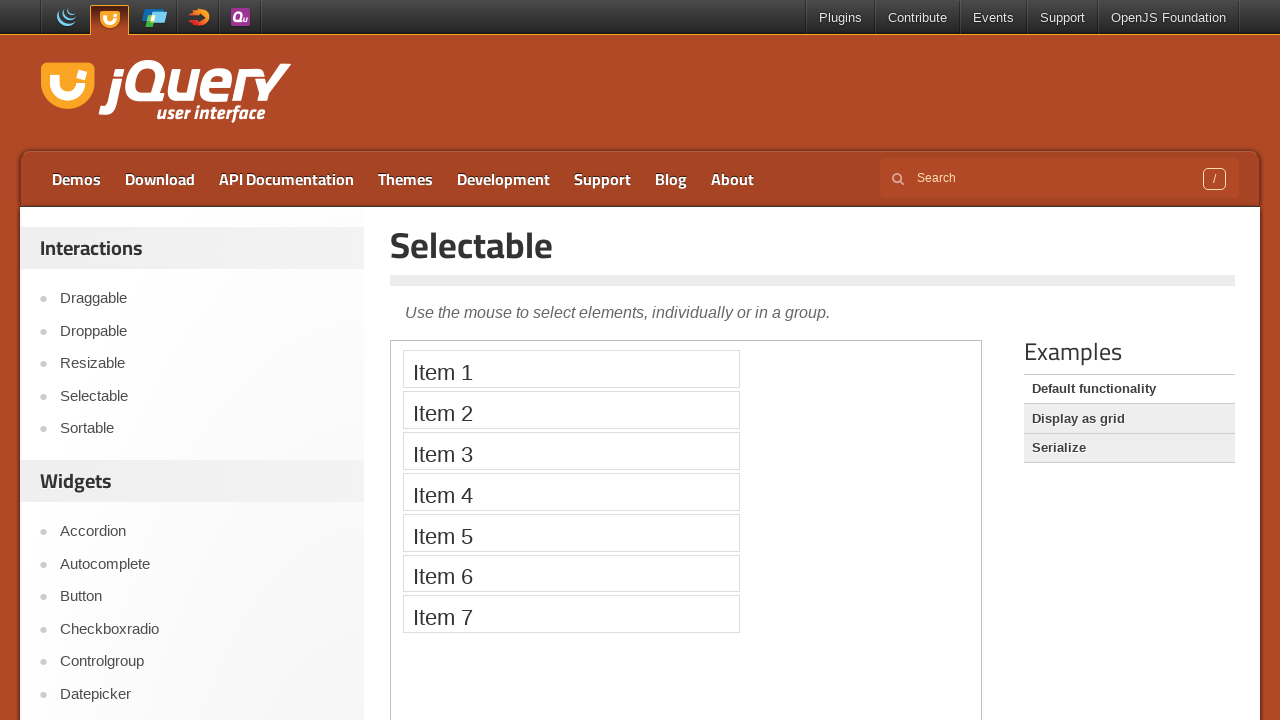

Located third list item
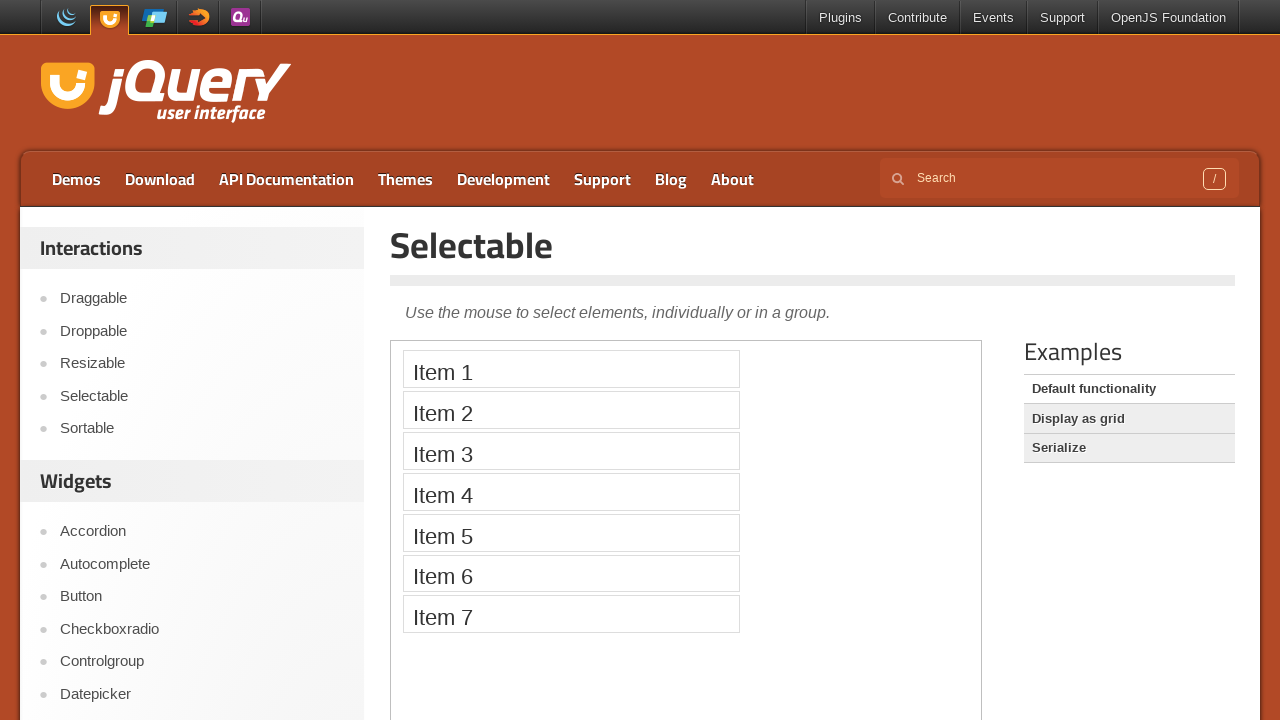

Clicked item 1 to select it at (571, 369) on iframe.demo-frame >> internal:control=enter-frame >> #selectable li >> nth=0
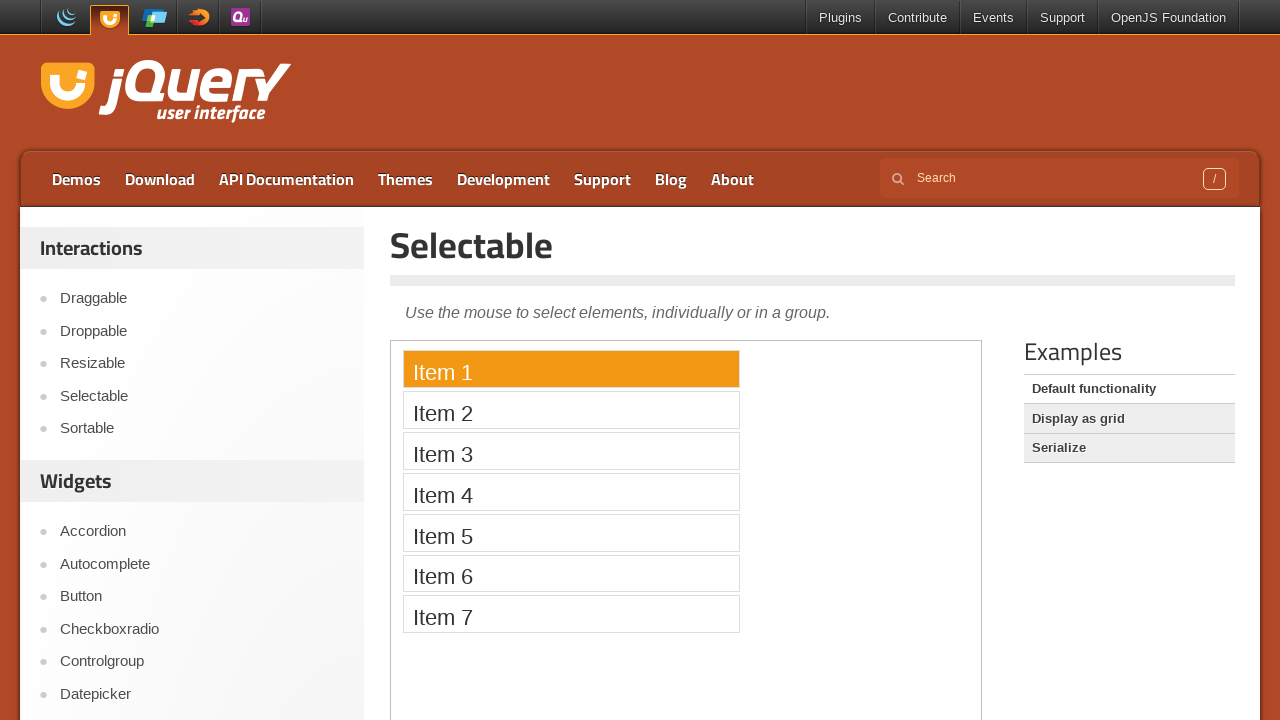

Ctrl+Clicked item 2 to add it to selection at (571, 410) on iframe.demo-frame >> internal:control=enter-frame >> #selectable li >> nth=1
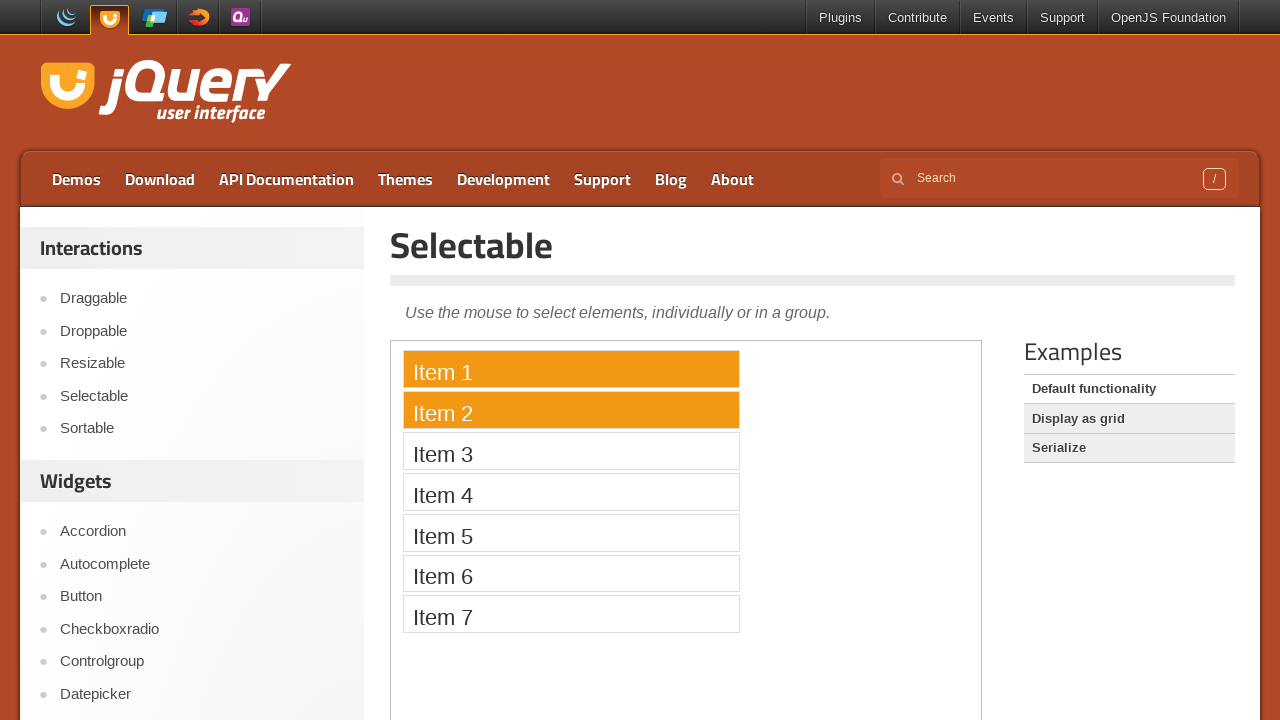

Ctrl+Clicked item 3 to add it to selection at (571, 451) on iframe.demo-frame >> internal:control=enter-frame >> #selectable li >> nth=2
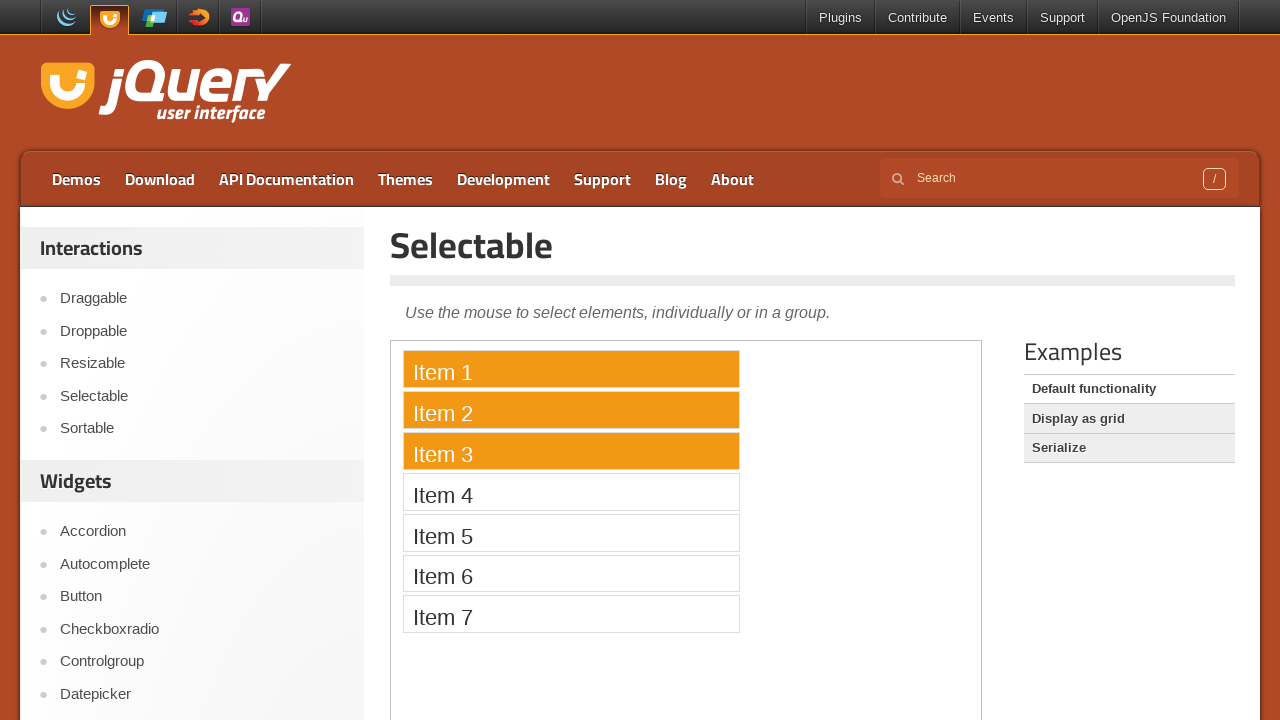

Waited 2 seconds to see multi-select result
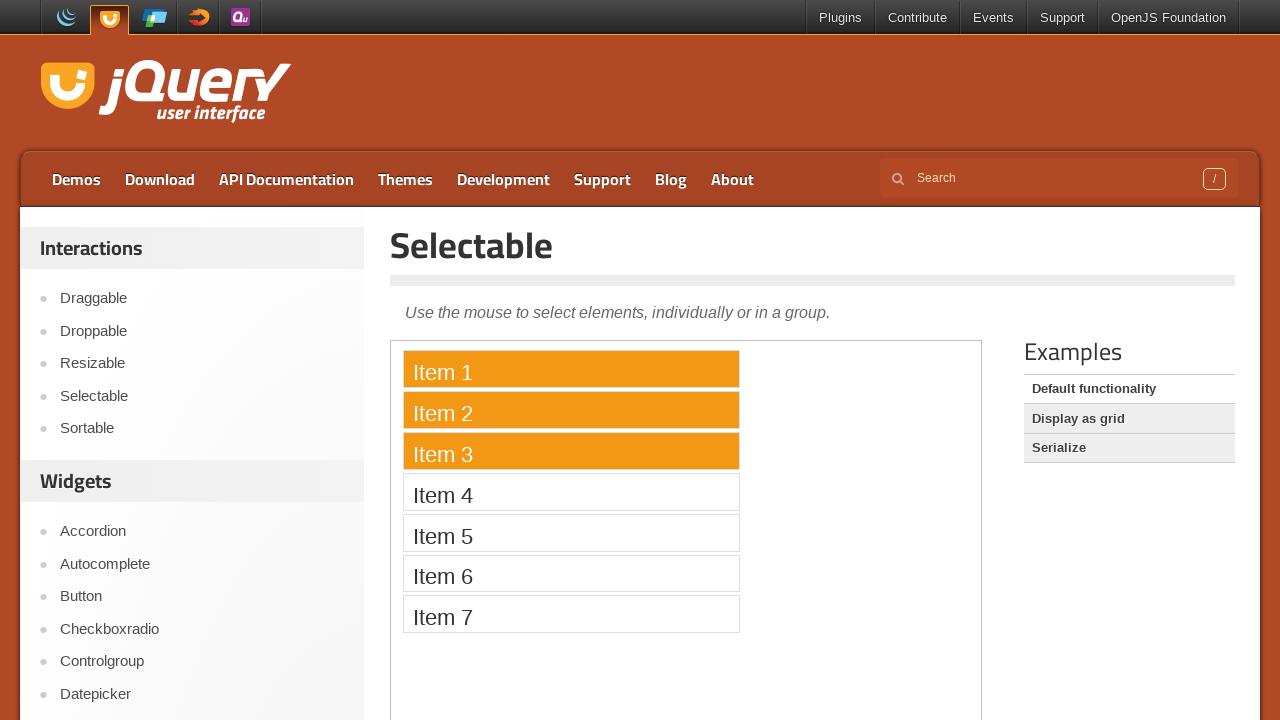

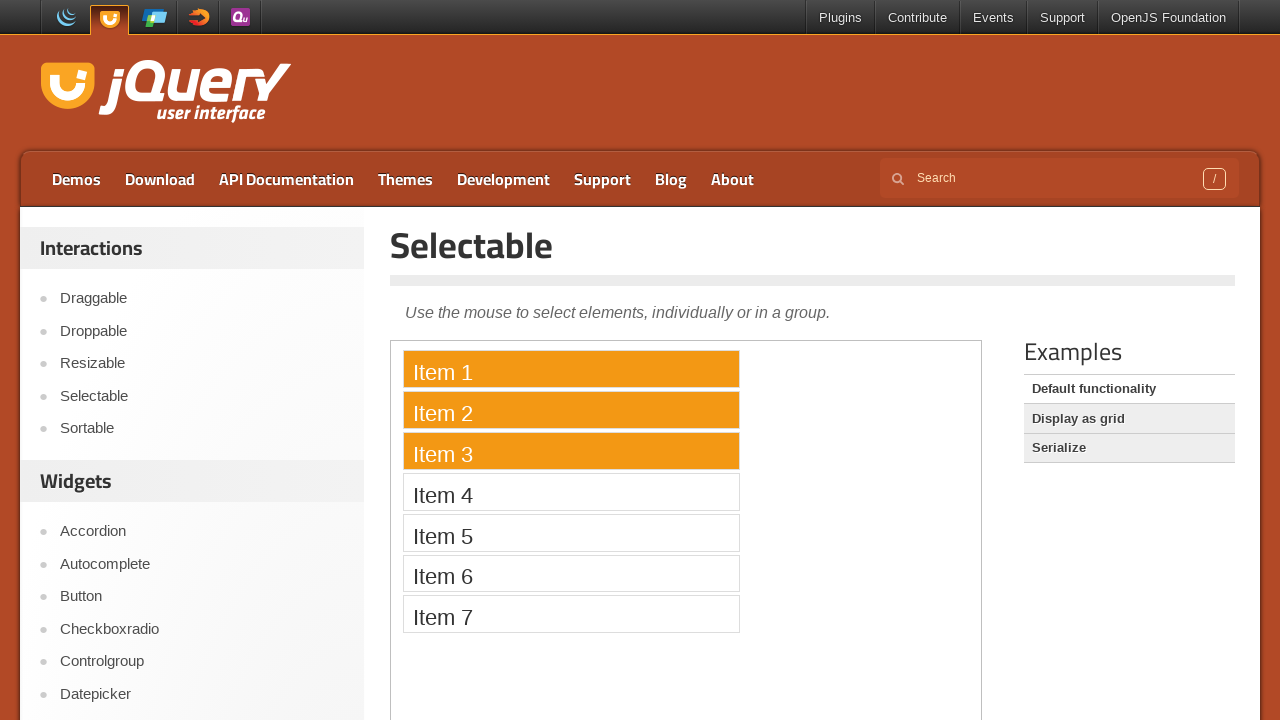